Tests the search functionality on megogo.net by opening search, entering a query, and then clearing it

Starting URL: https://megogo.net/ru

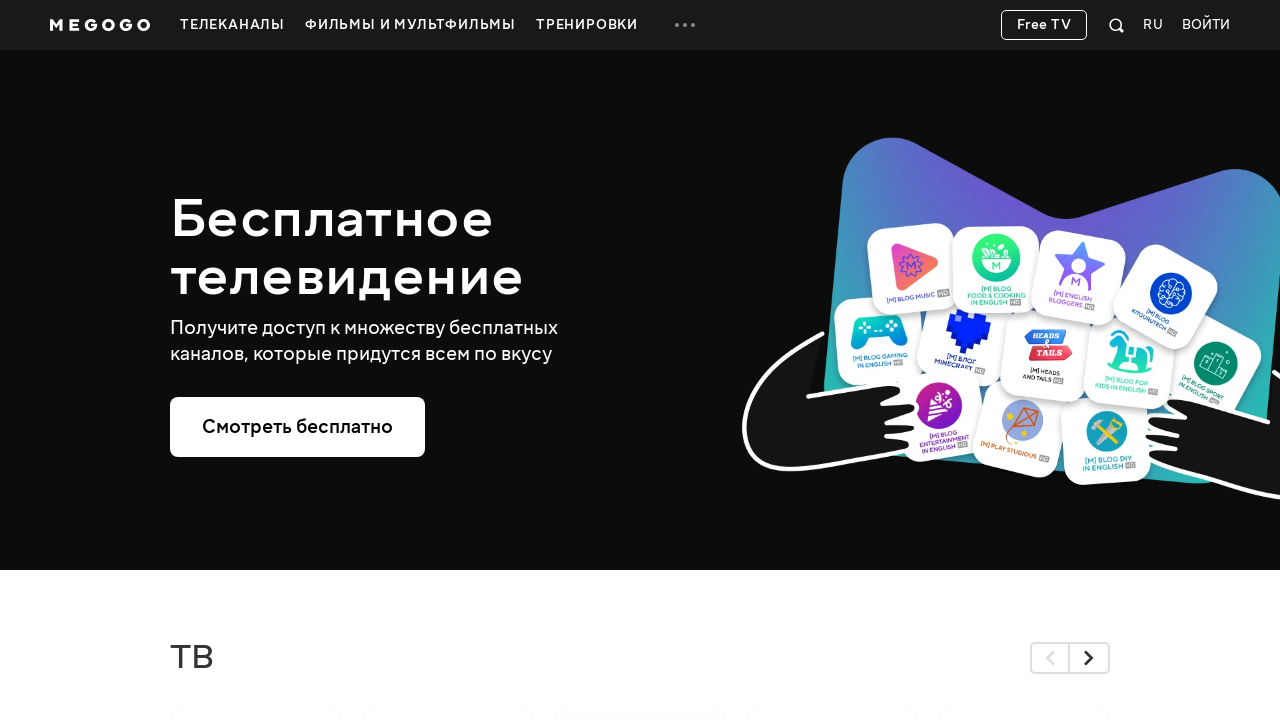

Clicked search button to open search field at (1117, 25) on .svgicon-search-quick
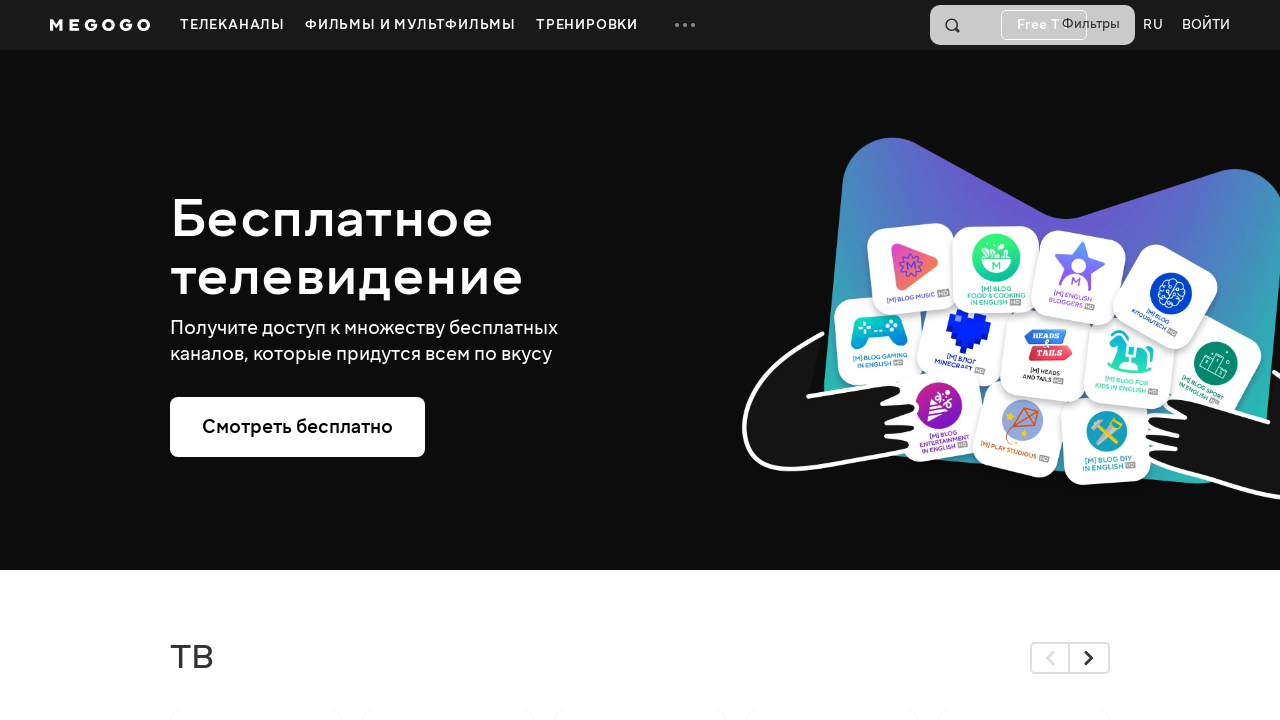

Entered search query 'Моана' on input[name='q']
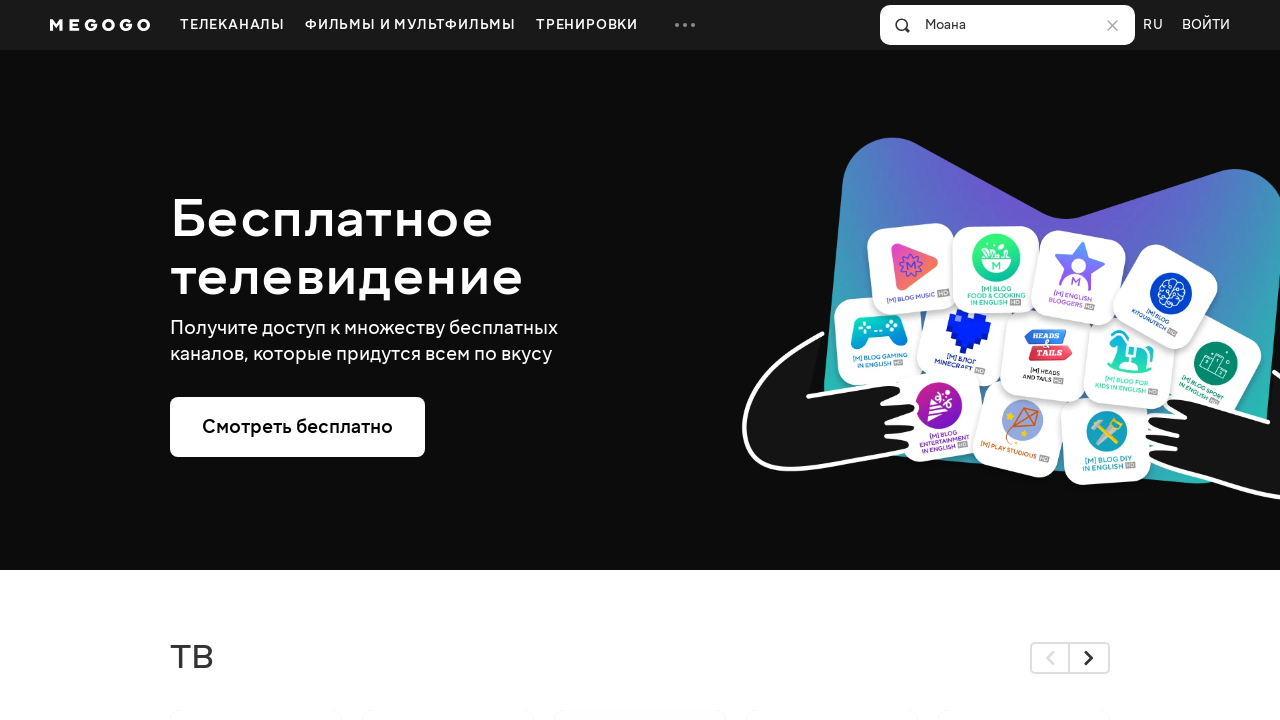

Clicked reset button to clear search query at (1113, 25) on button[type='reset']
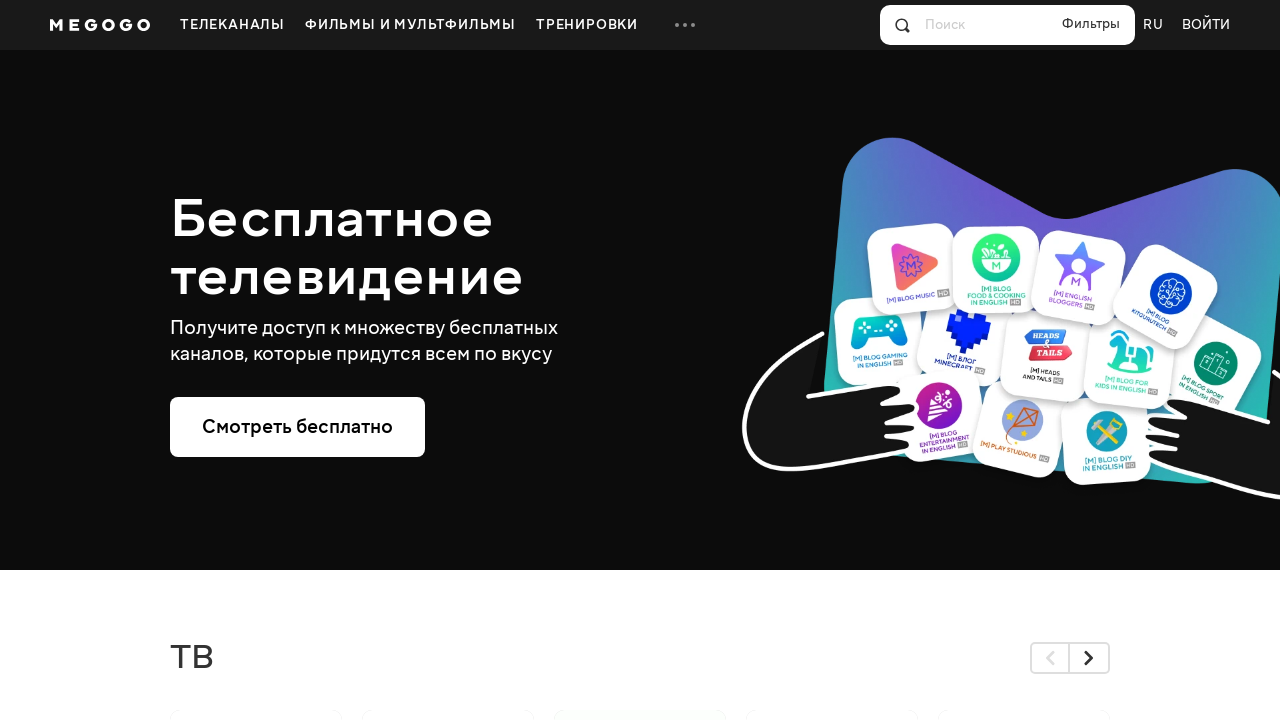

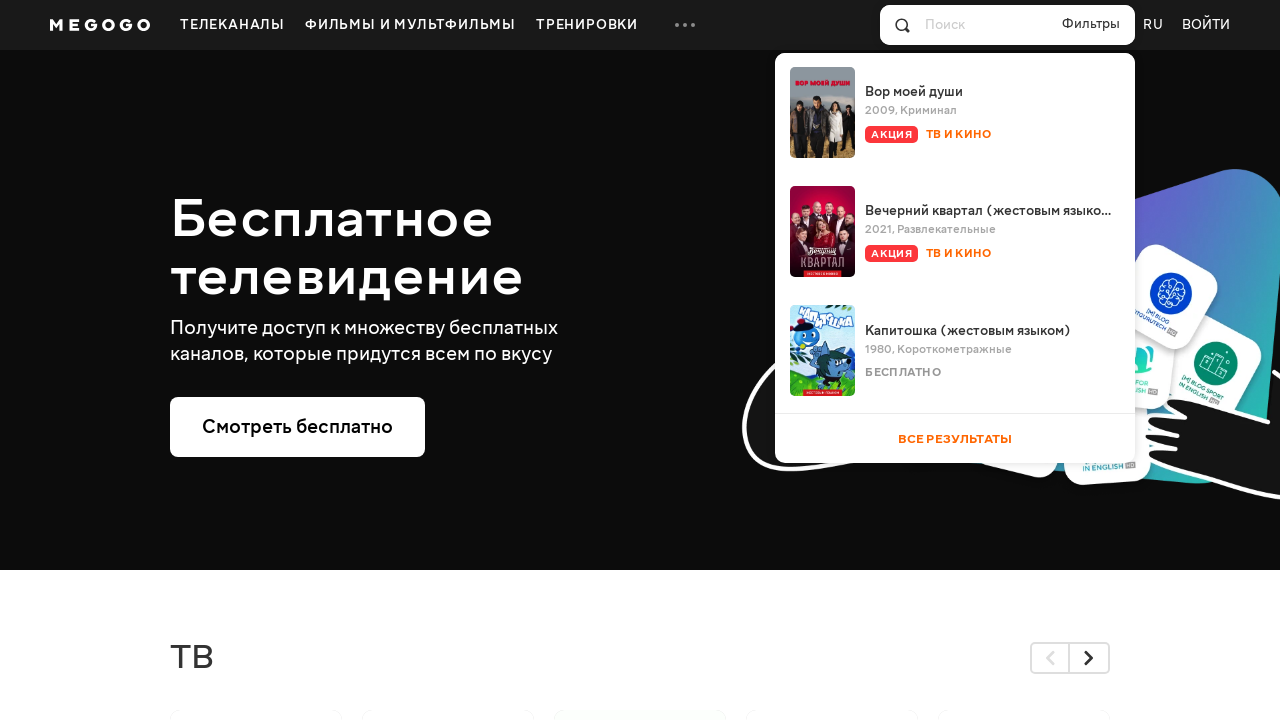